Tests text comparison functionality by entering two different text values and clicking the compare button

Starting URL: http://text-compare.com/

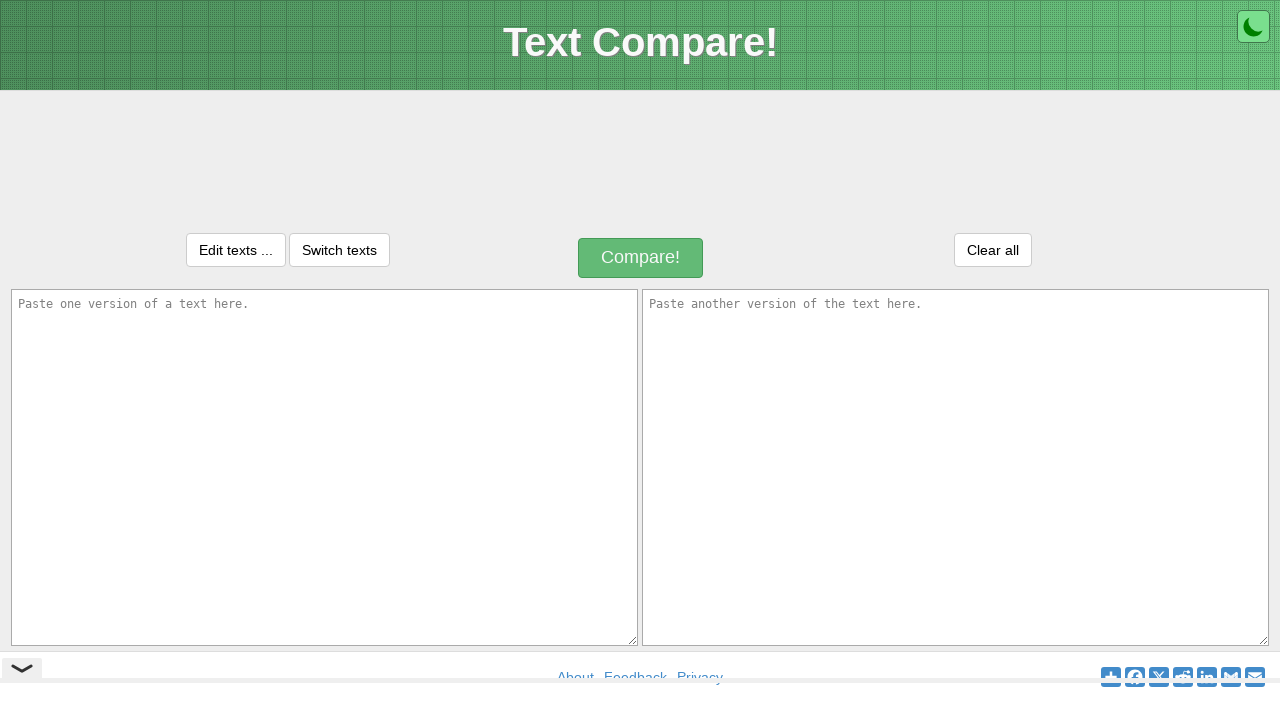

Cleared first text input field on #inputText1
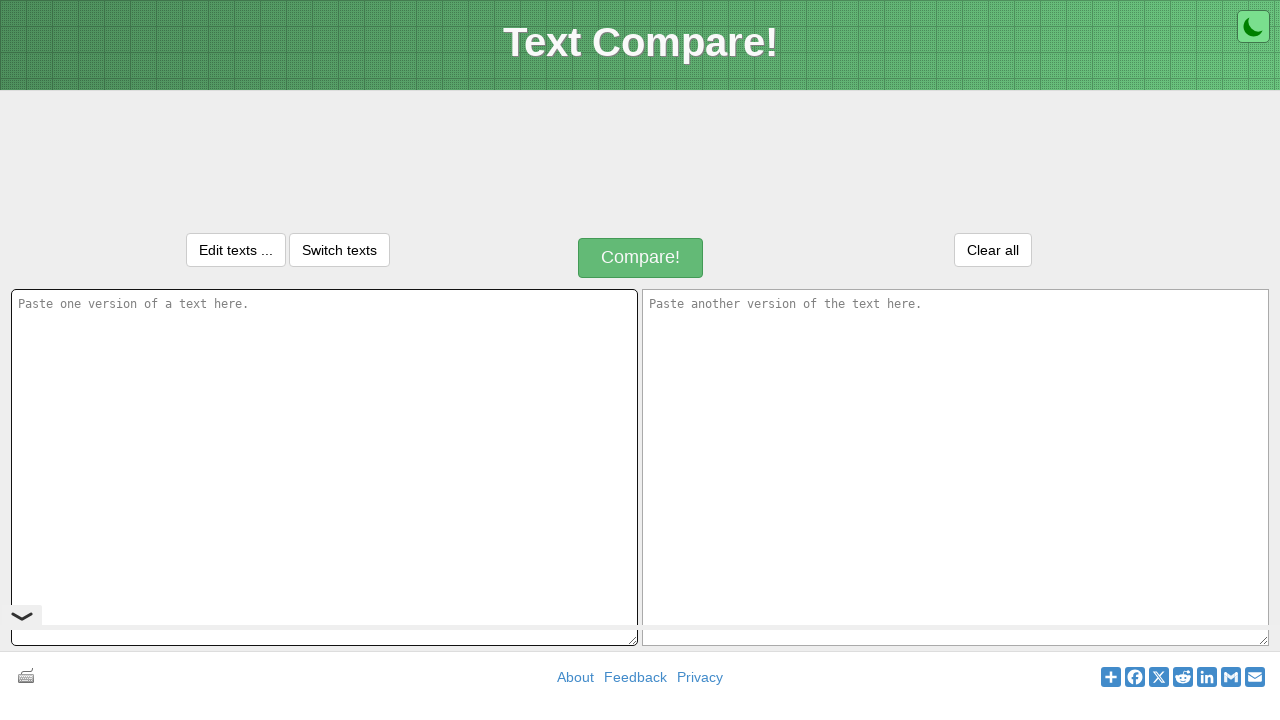

Entered 'qwe' into first text input on #inputText1
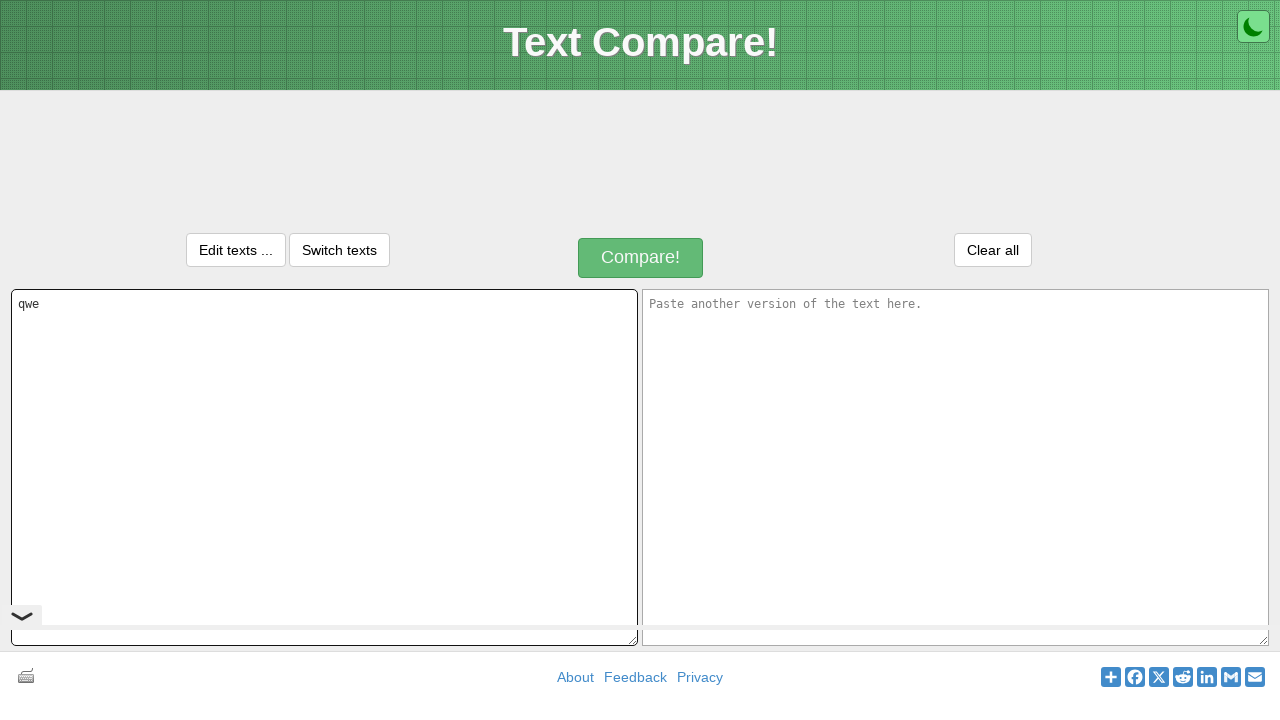

Cleared second text input field on #inputText2
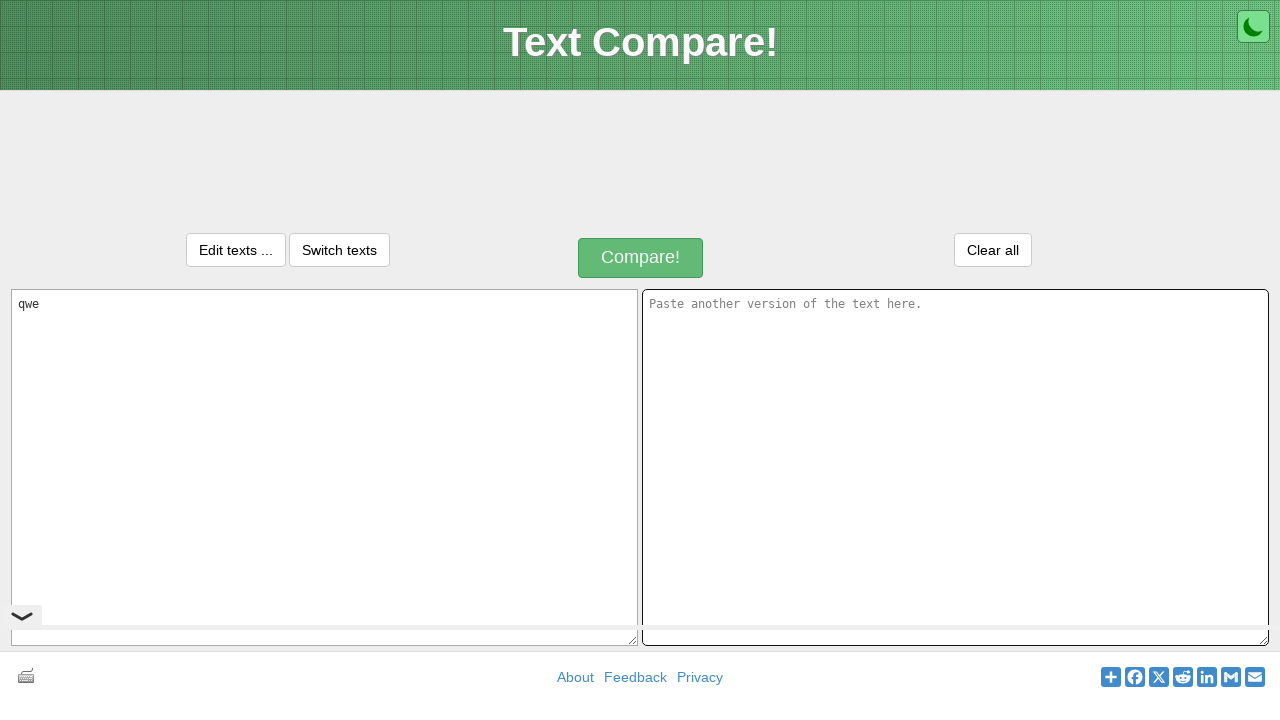

Entered 'qwert' into second text input on #inputText2
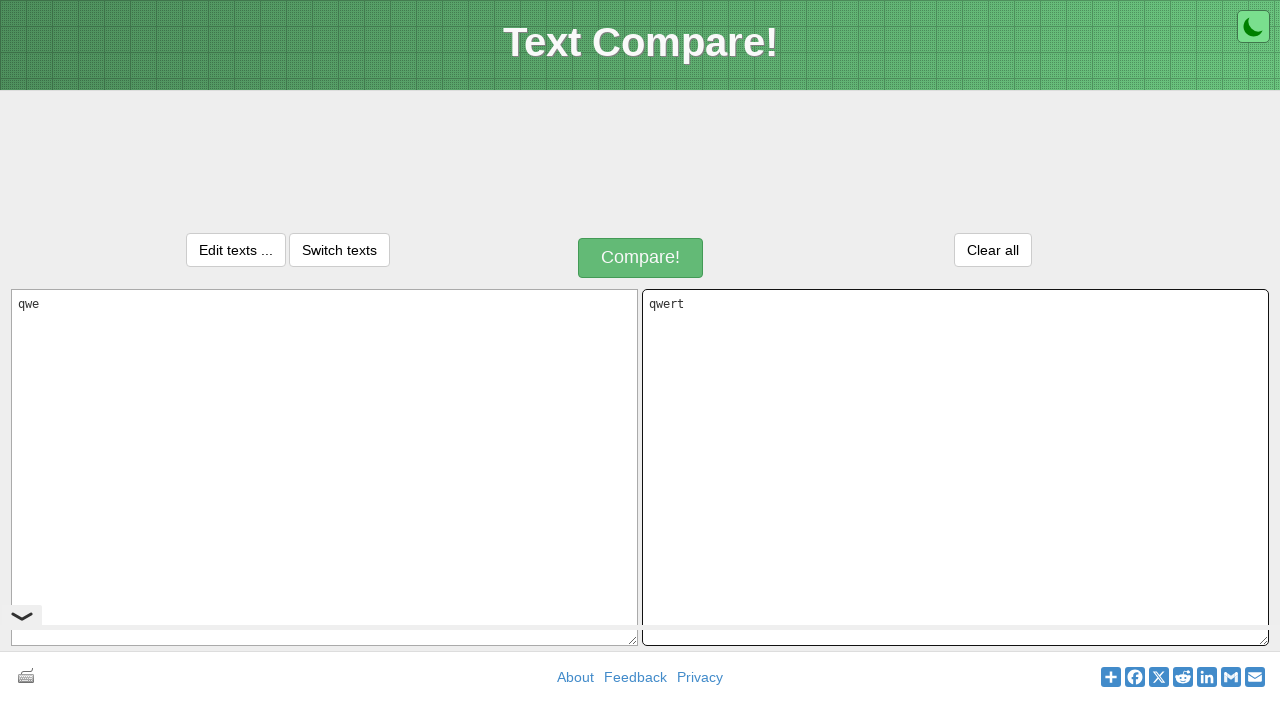

Clicked compare button to trigger text comparison at (641, 258) on #compareButton
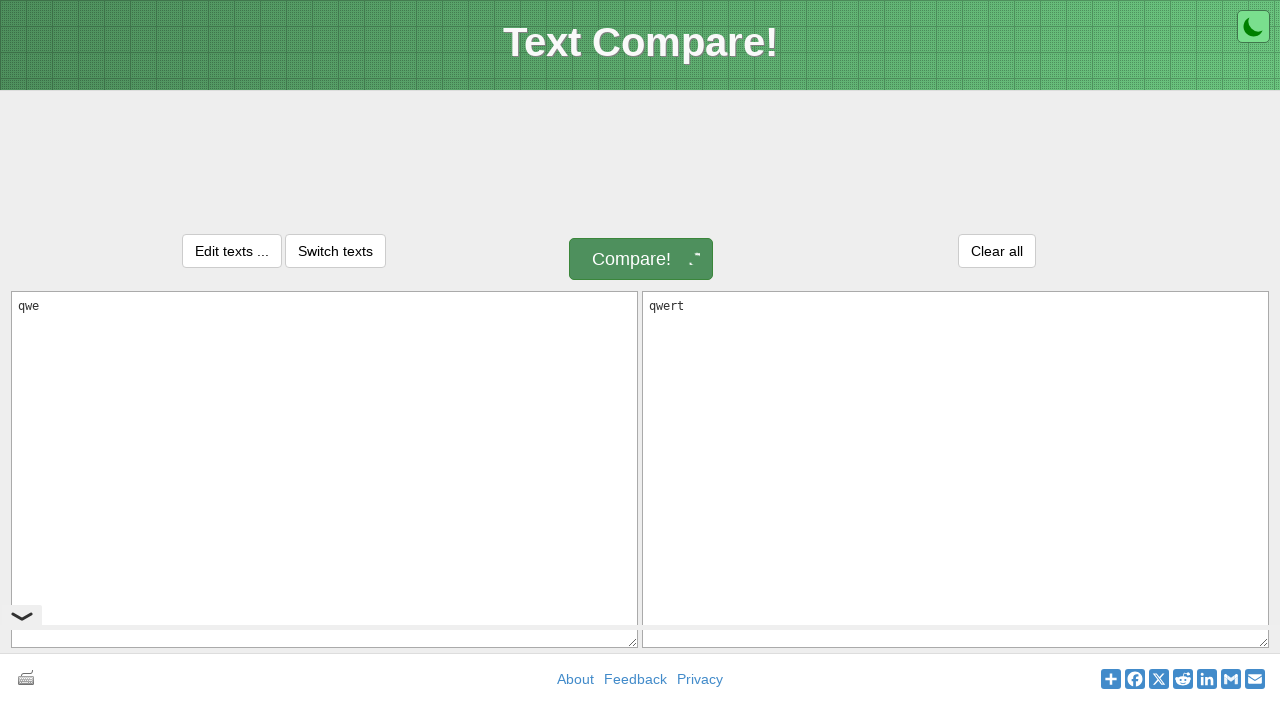

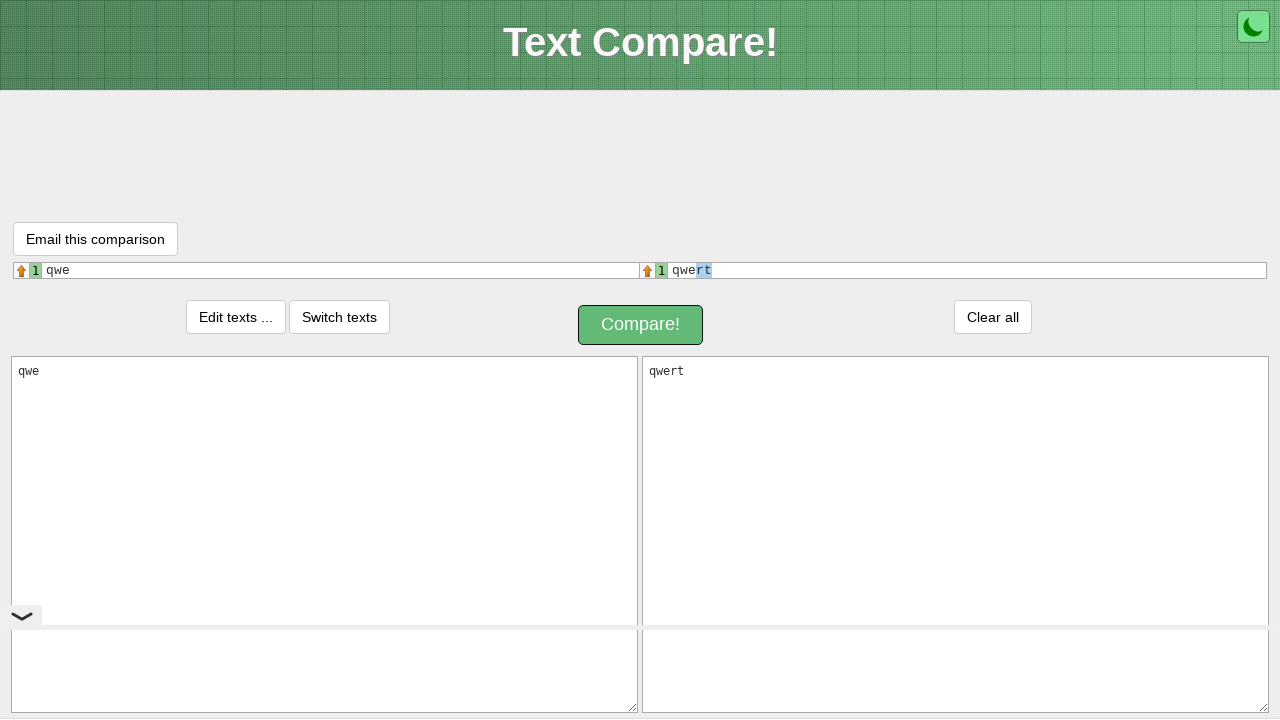